Tests navigation from the home page to the About Us page by clicking the about link and verifying page navigation

Starting URL: https://v1.training-support.net

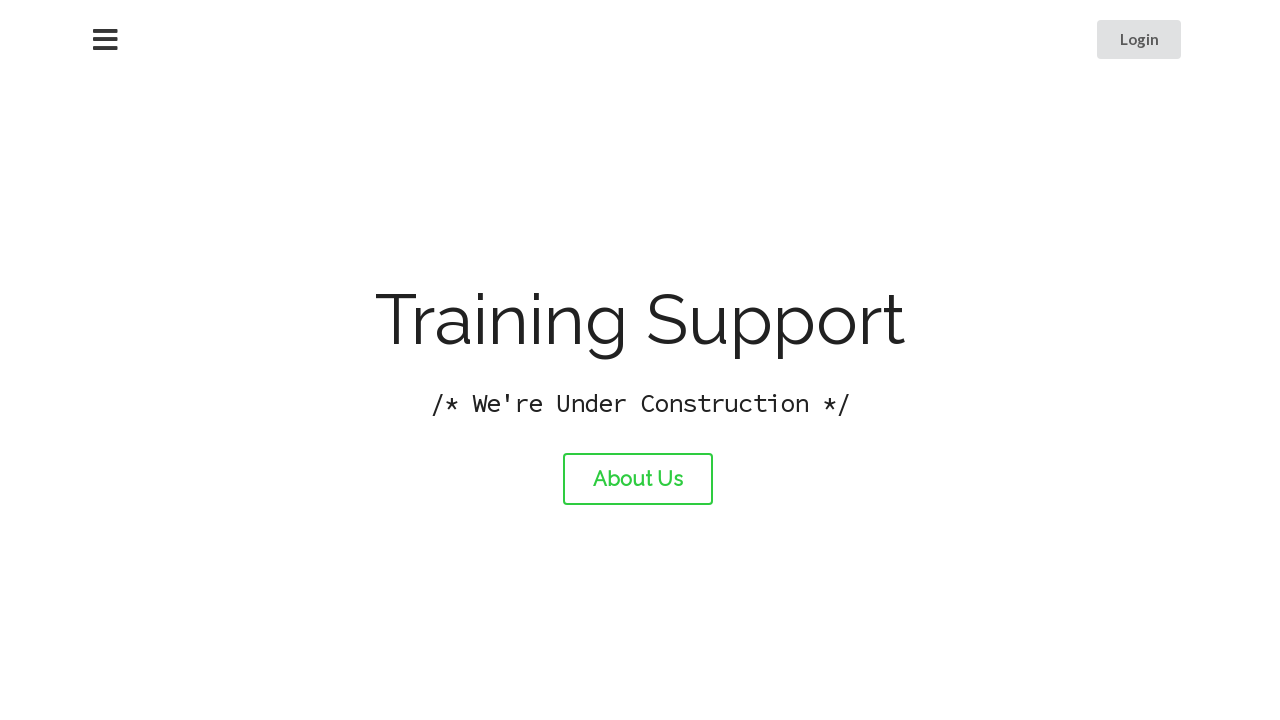

Clicked the About Us link at (638, 479) on #about-link
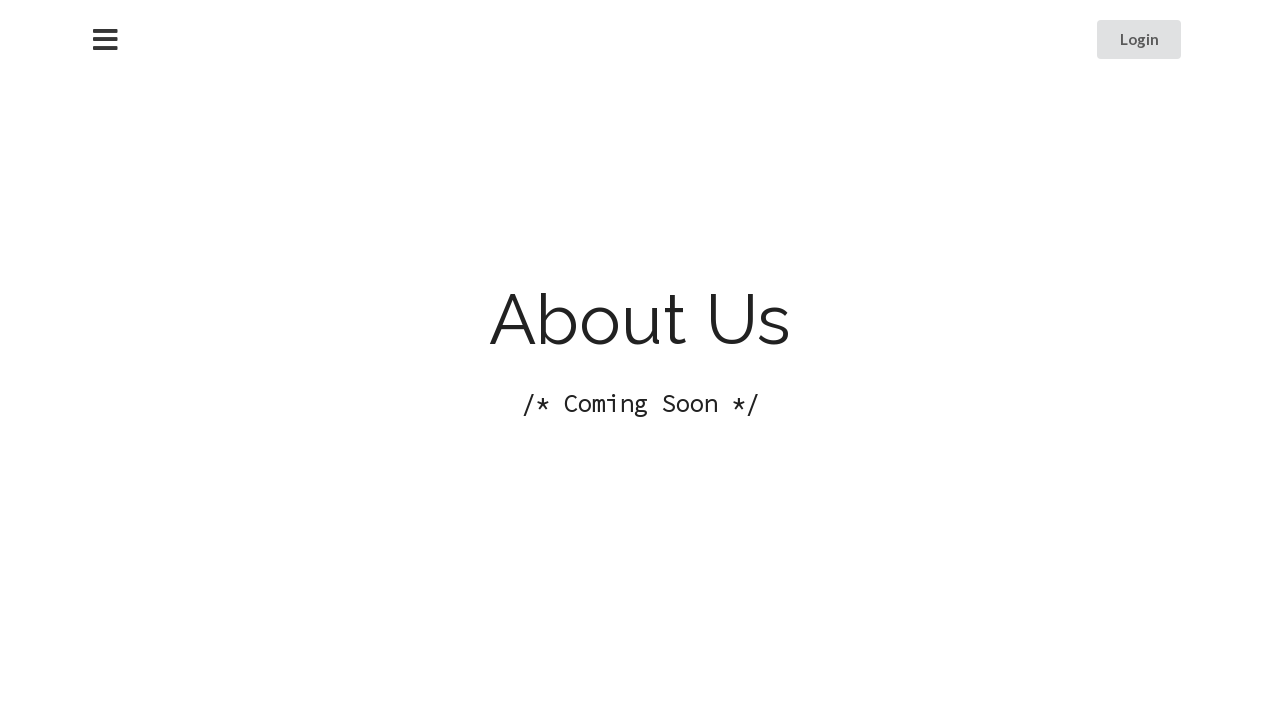

Waited for page navigation to complete (domcontentloaded)
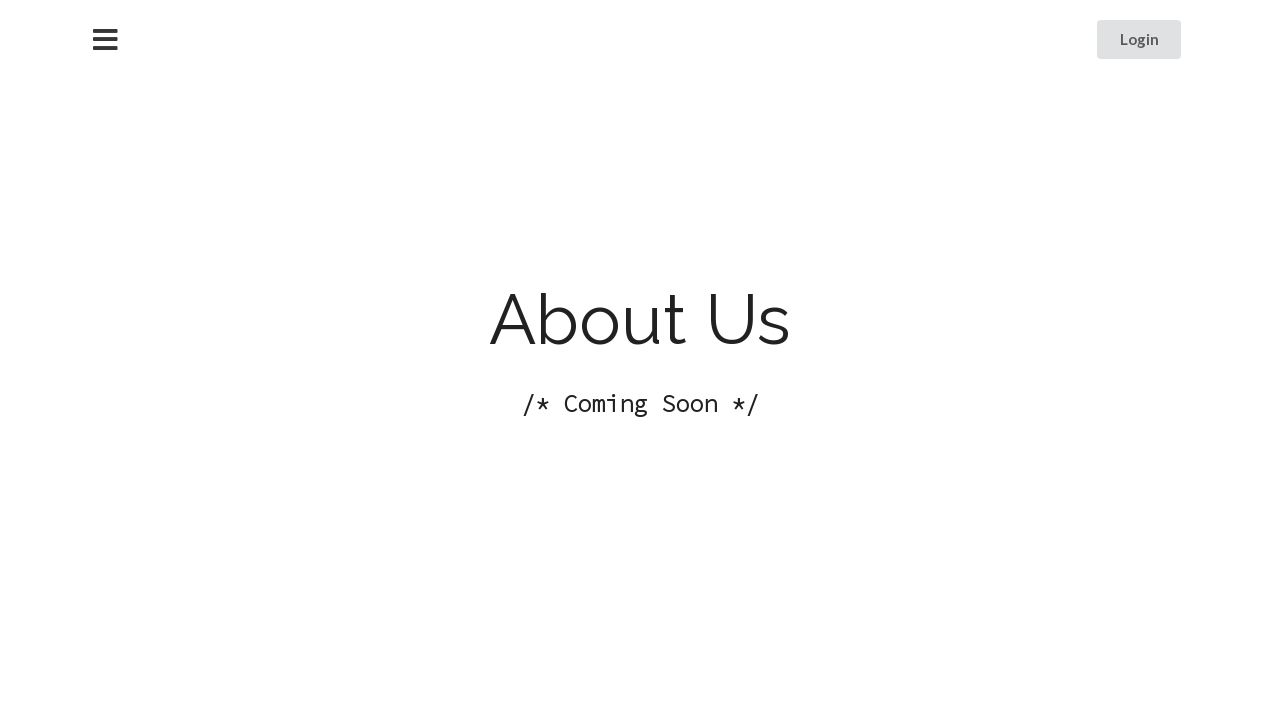

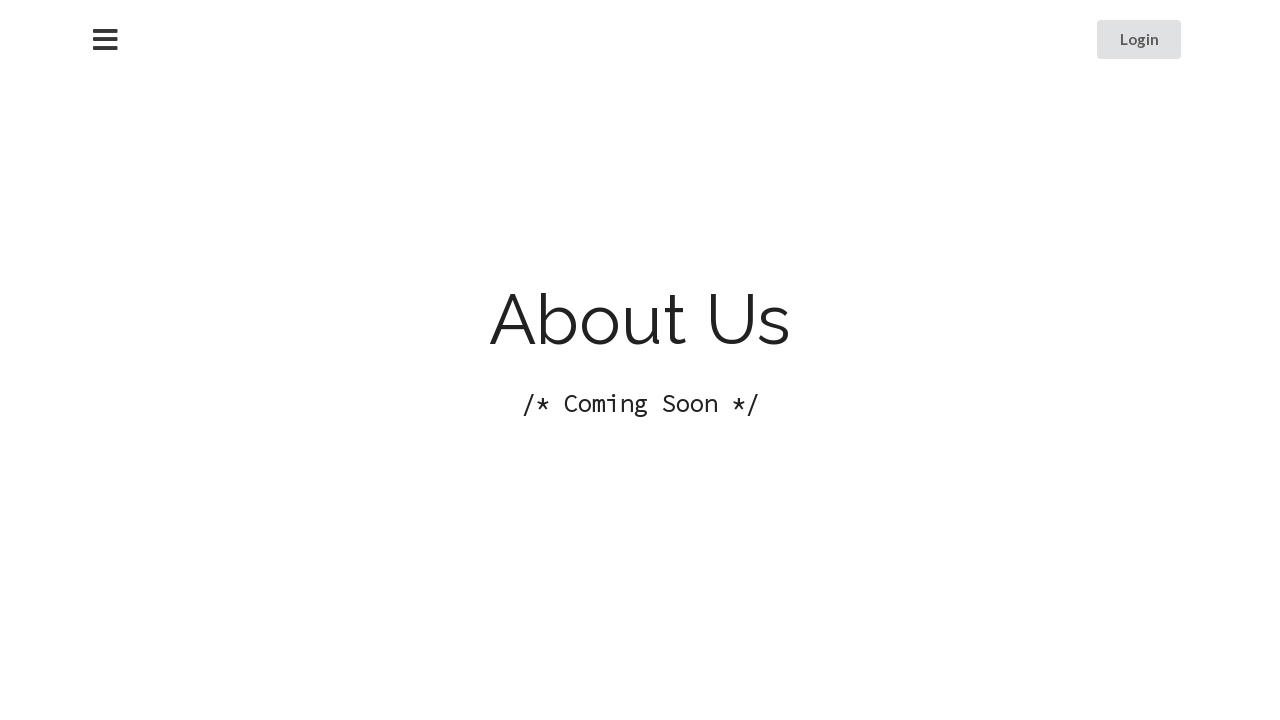